Tests that clicking the Due column header sorts the values in ascending order by verifying each due amount is less than or equal to the next one.

Starting URL: http://the-internet.herokuapp.com/tables

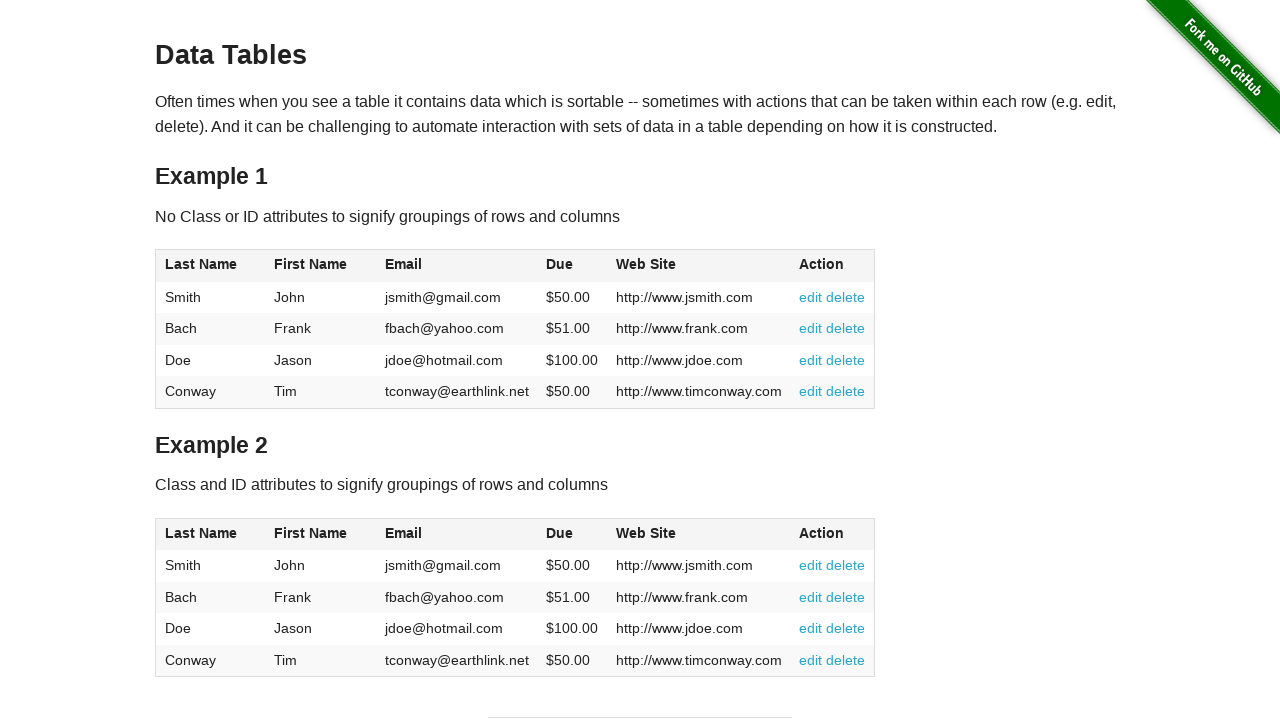

Clicked Due column header to sort ascending at (572, 266) on #table1 thead tr th:nth-of-type(4)
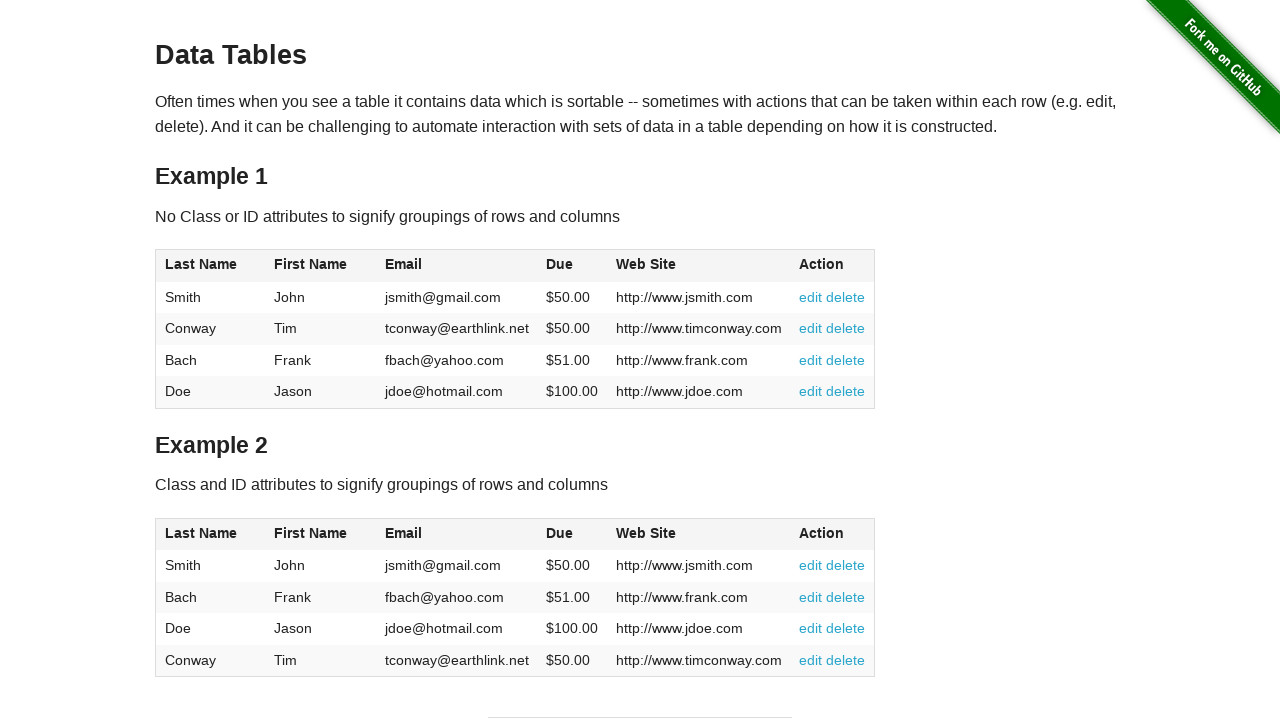

Waited for Due column values to load
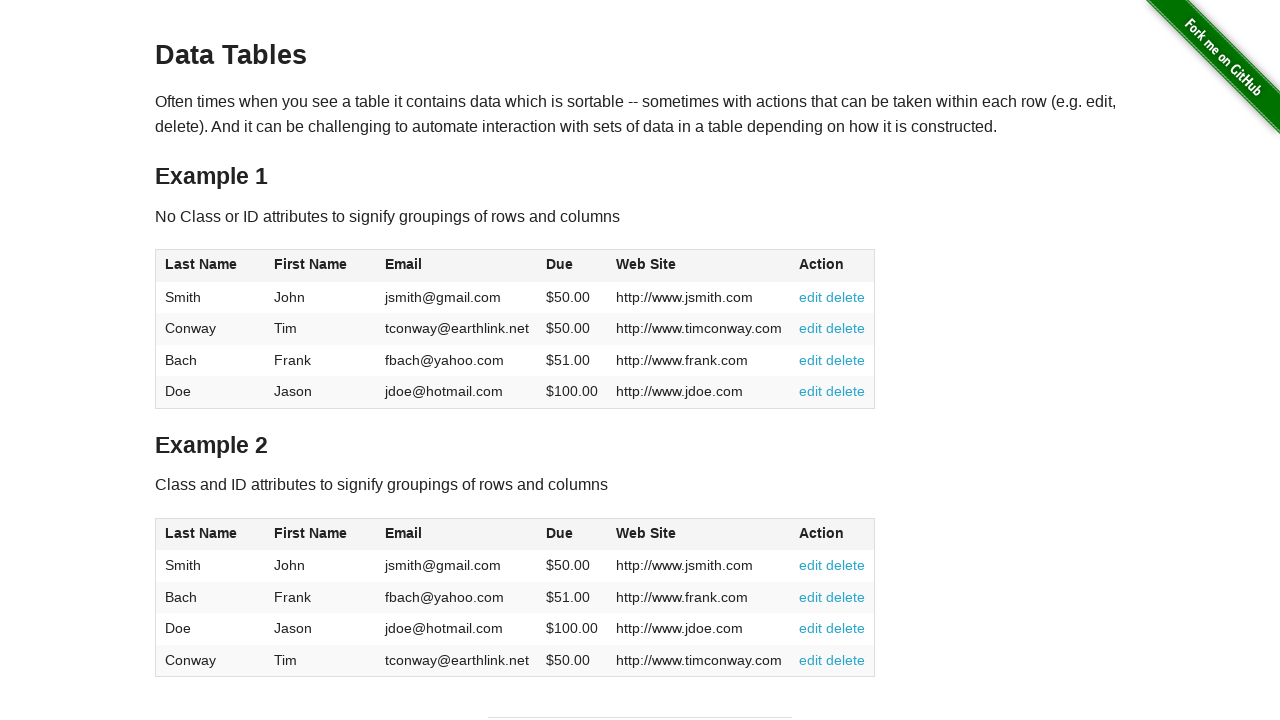

Retrieved all Due column cell elements
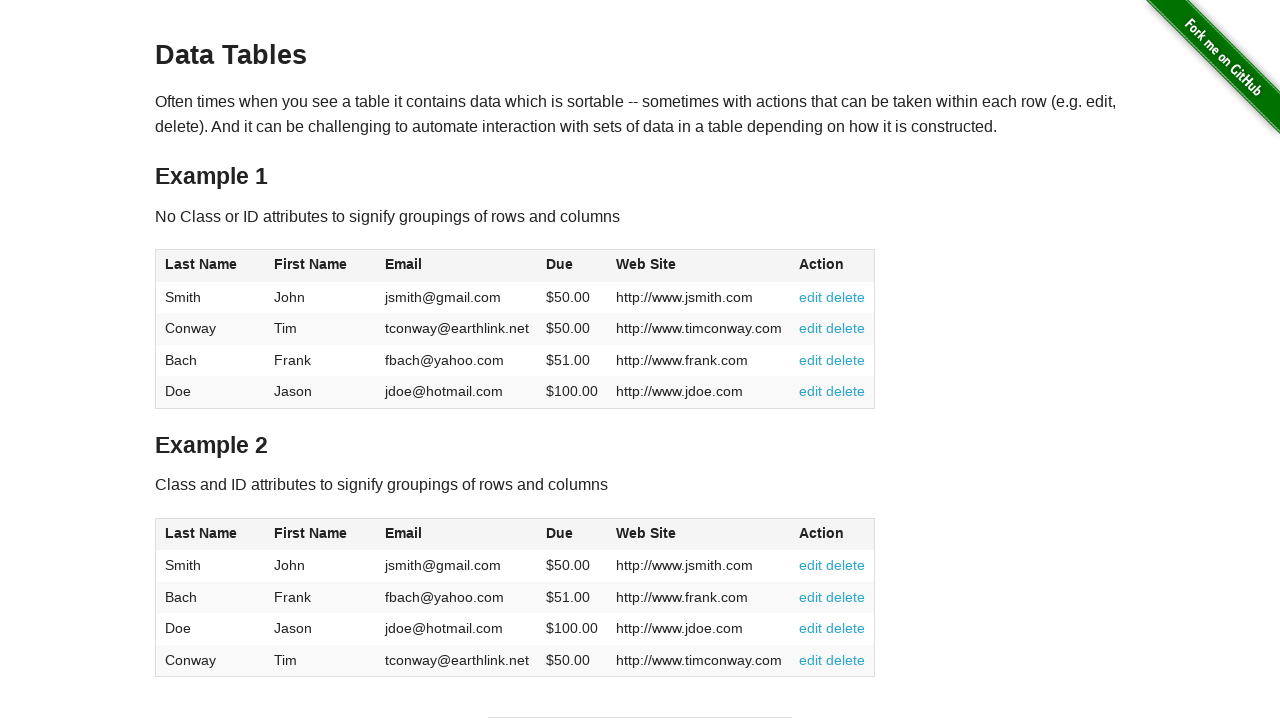

Extracted due values from table: [50.0, 50.0, 51.0, 100.0]
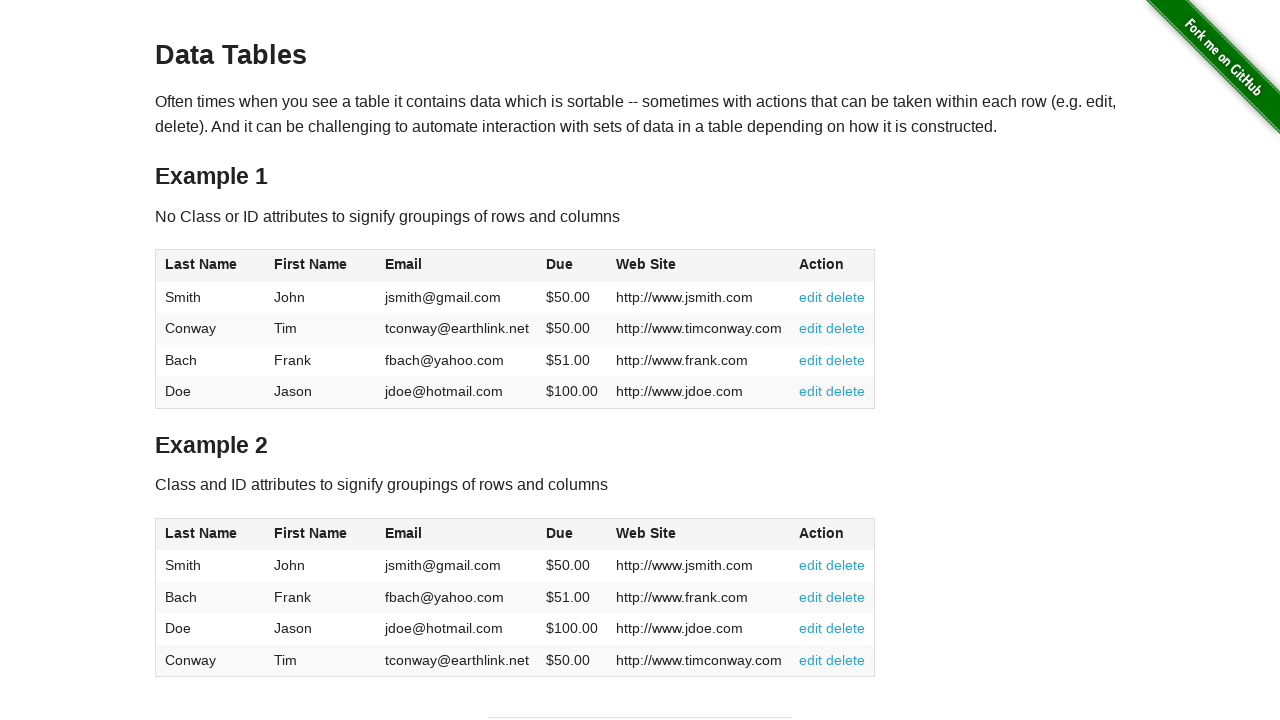

Verified due value 50.0 <= 50.0 (ascending order)
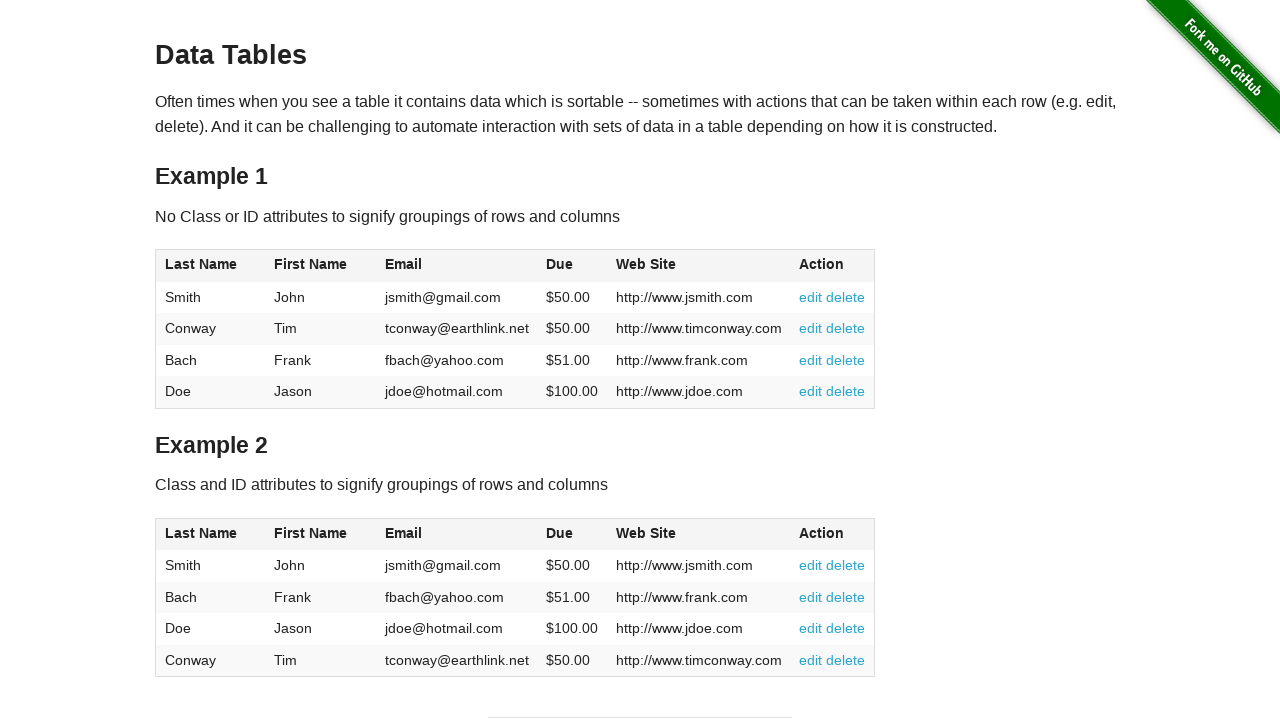

Verified due value 50.0 <= 51.0 (ascending order)
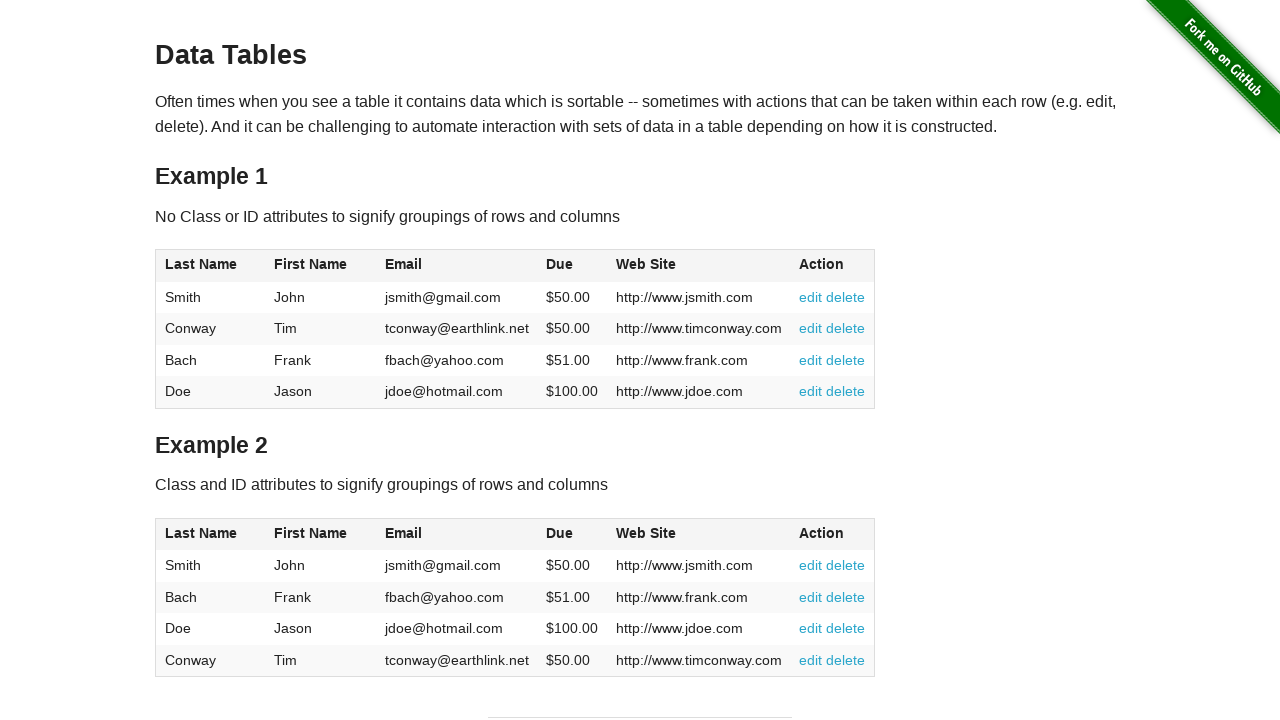

Verified due value 51.0 <= 100.0 (ascending order)
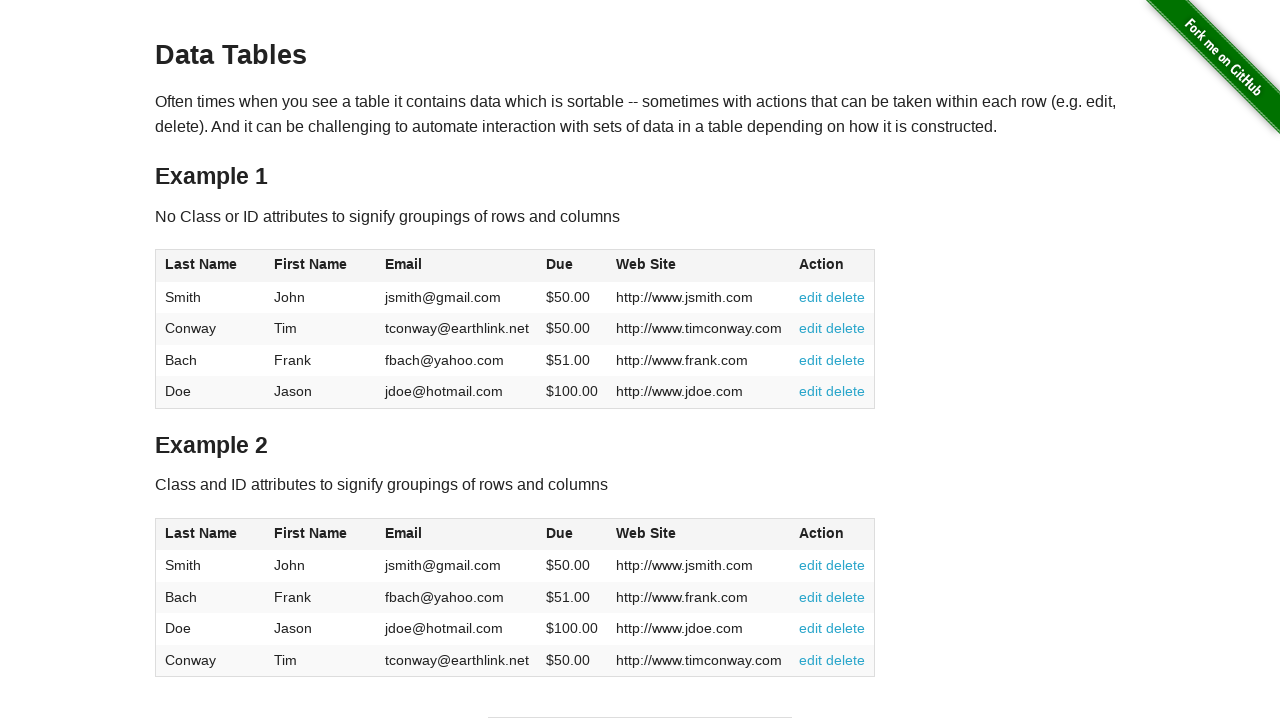

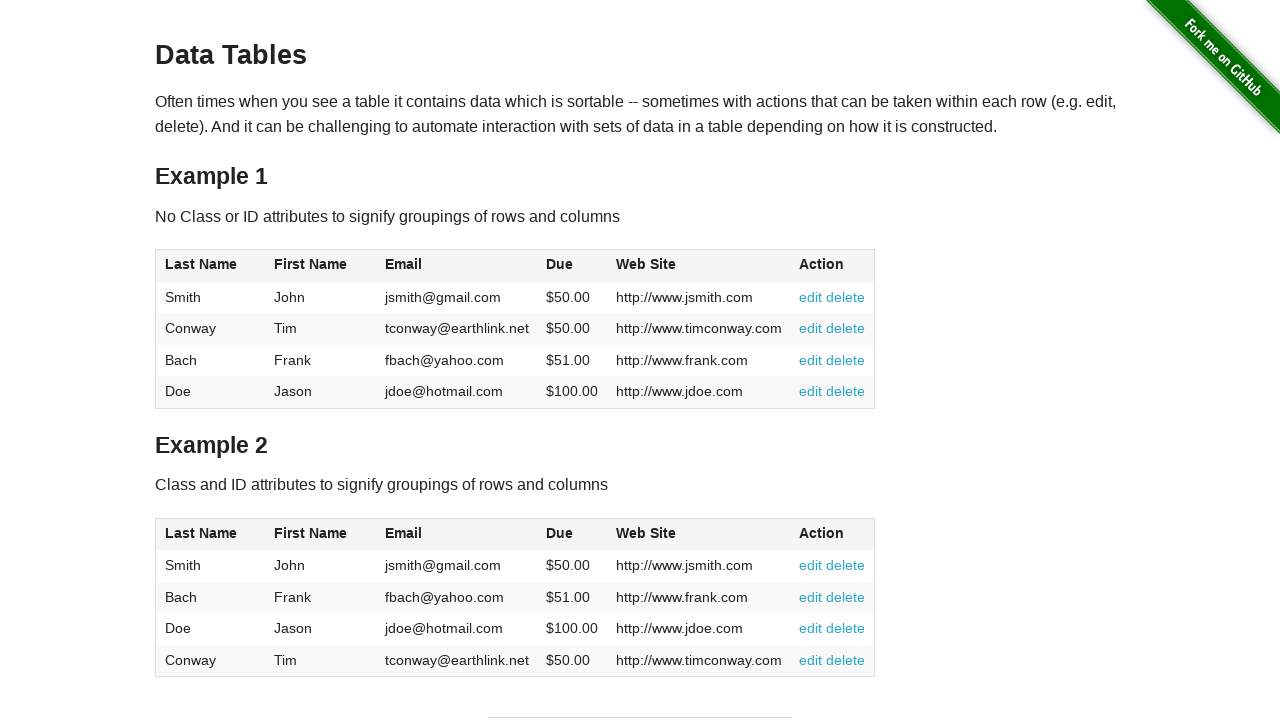